Tests triangle identifier error handling when side 2 is not a number

Starting URL: https://testpages.eviltester.com/styled/apps/triangle/triangle001.html

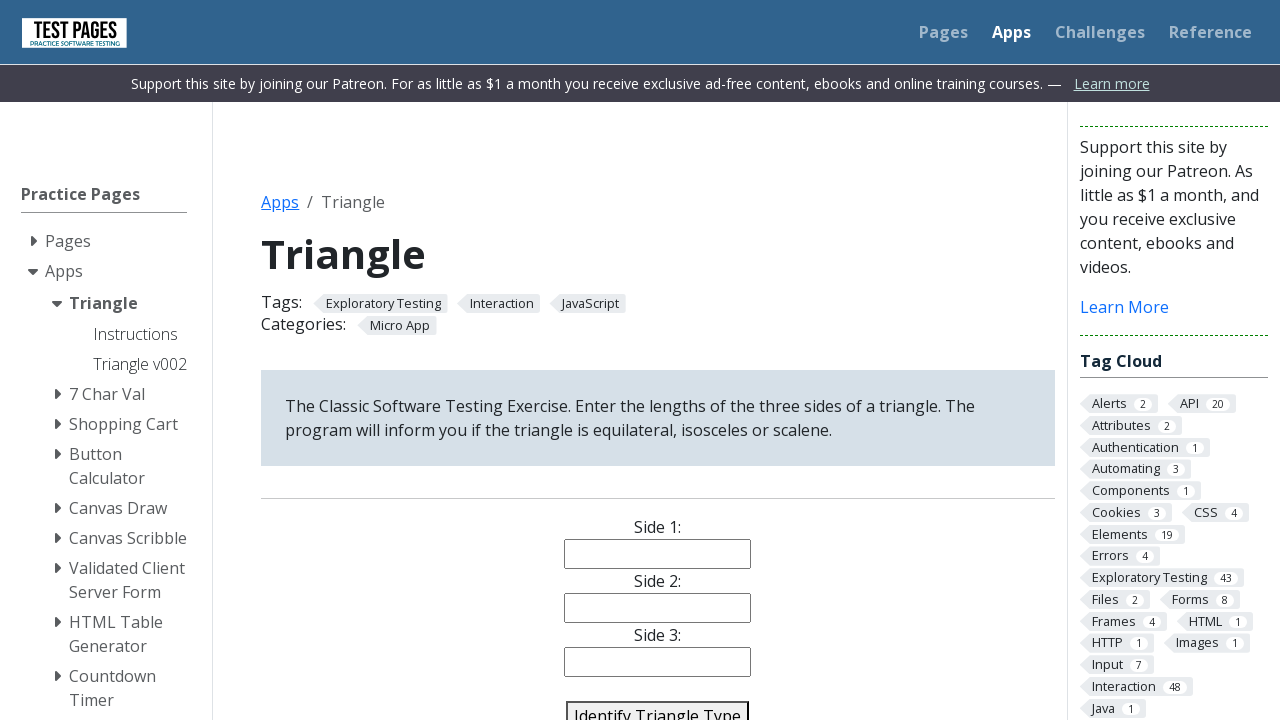

Filled side 1 input with value '2' on input[name='side1']
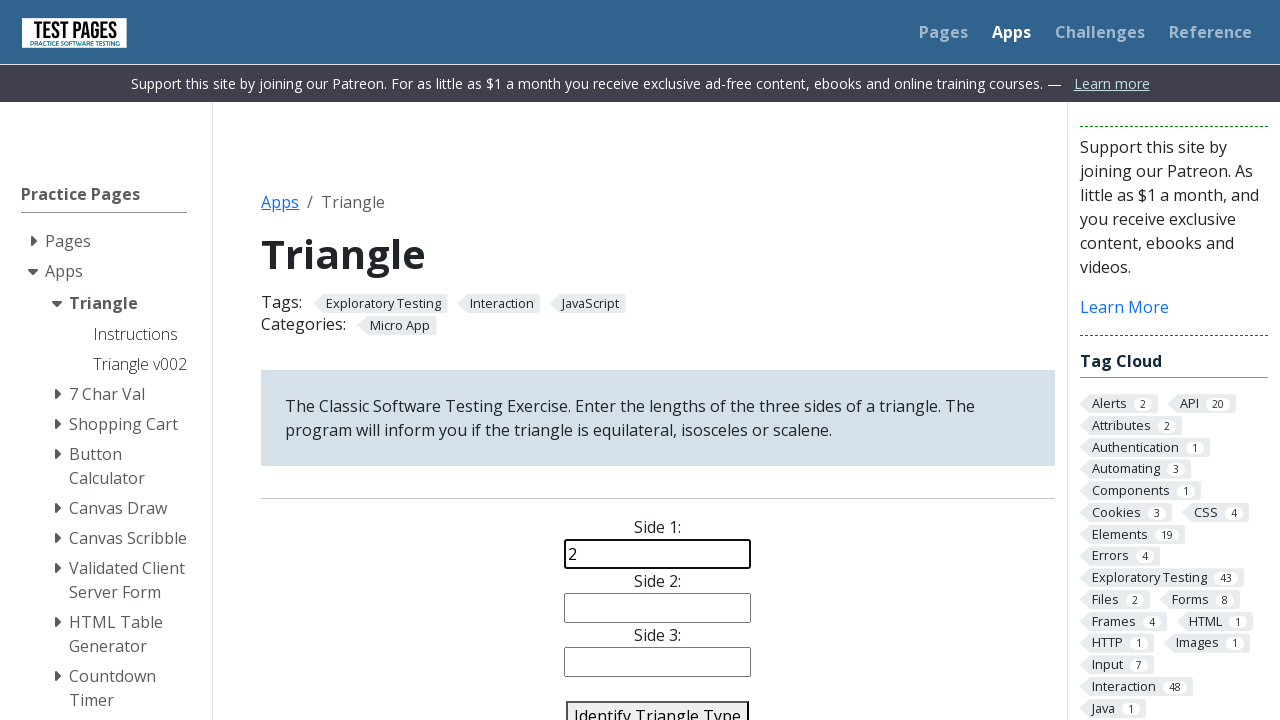

Filled side 2 input with non-numeric value 'b' on input[name='side2']
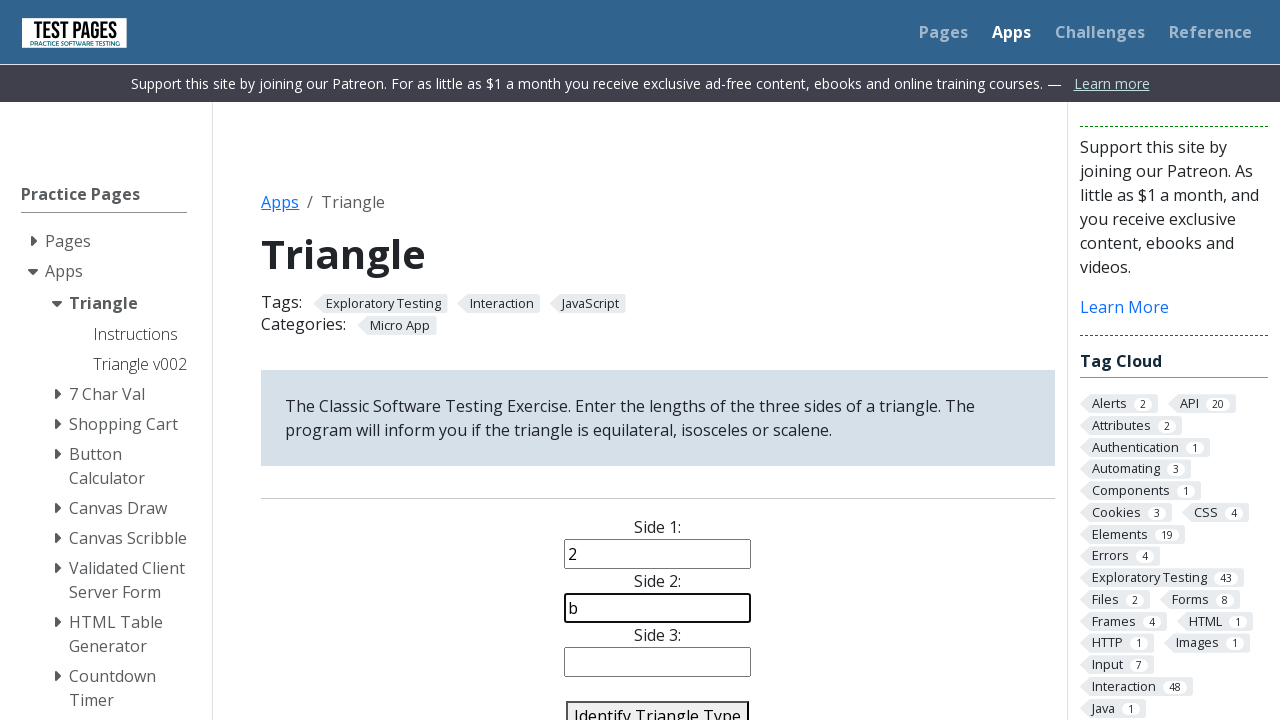

Filled side 3 input with value '5' on input[name='side3']
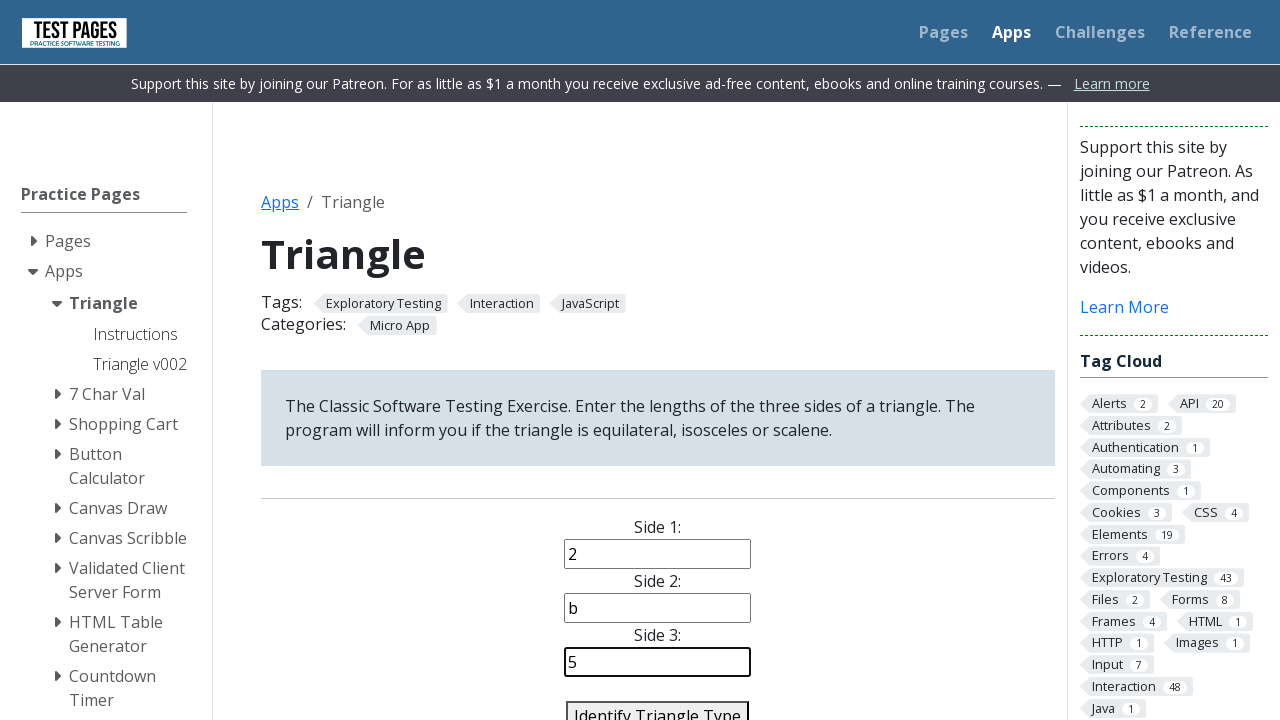

Clicked identify triangle button at (658, 705) on #identify-triangle-action
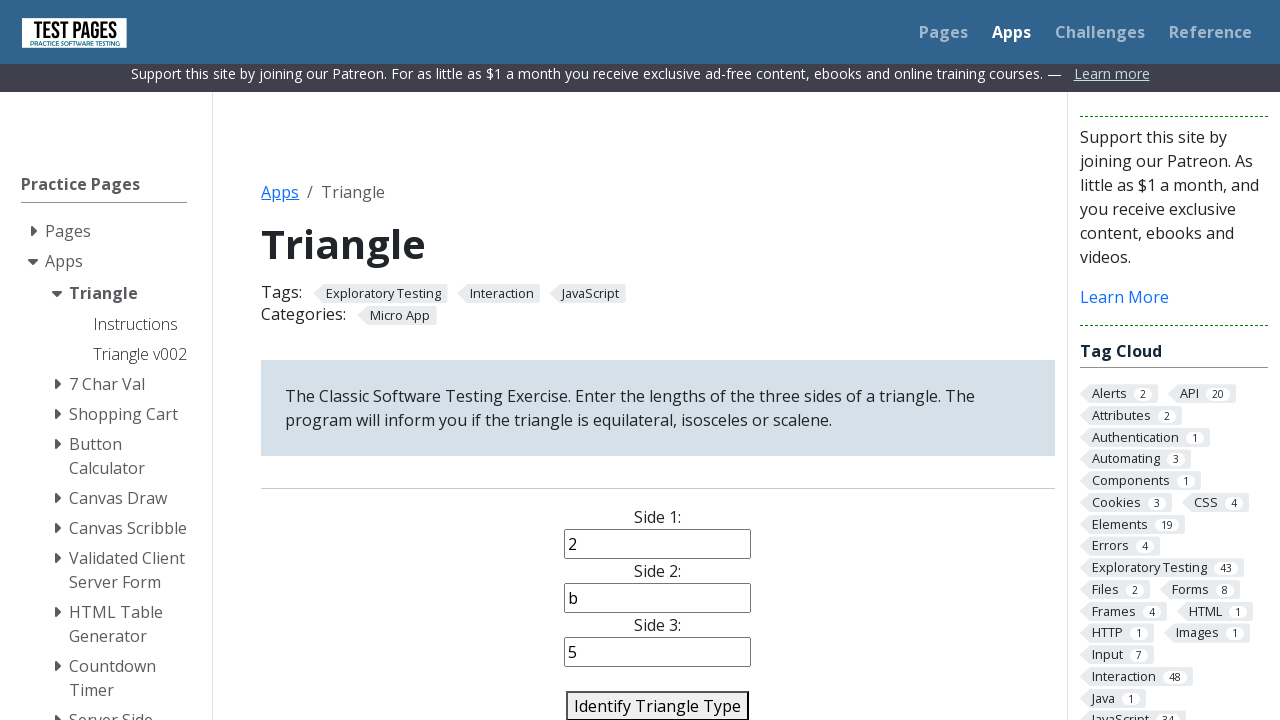

Triangle result element appeared on page
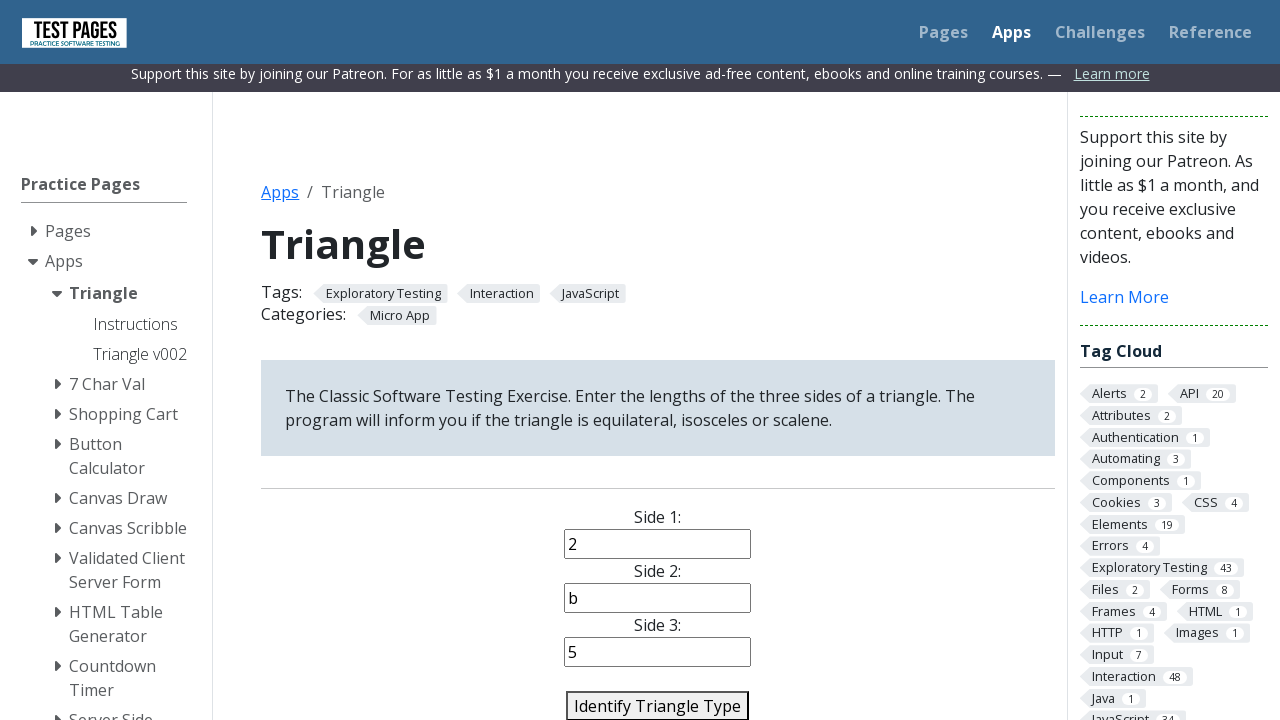

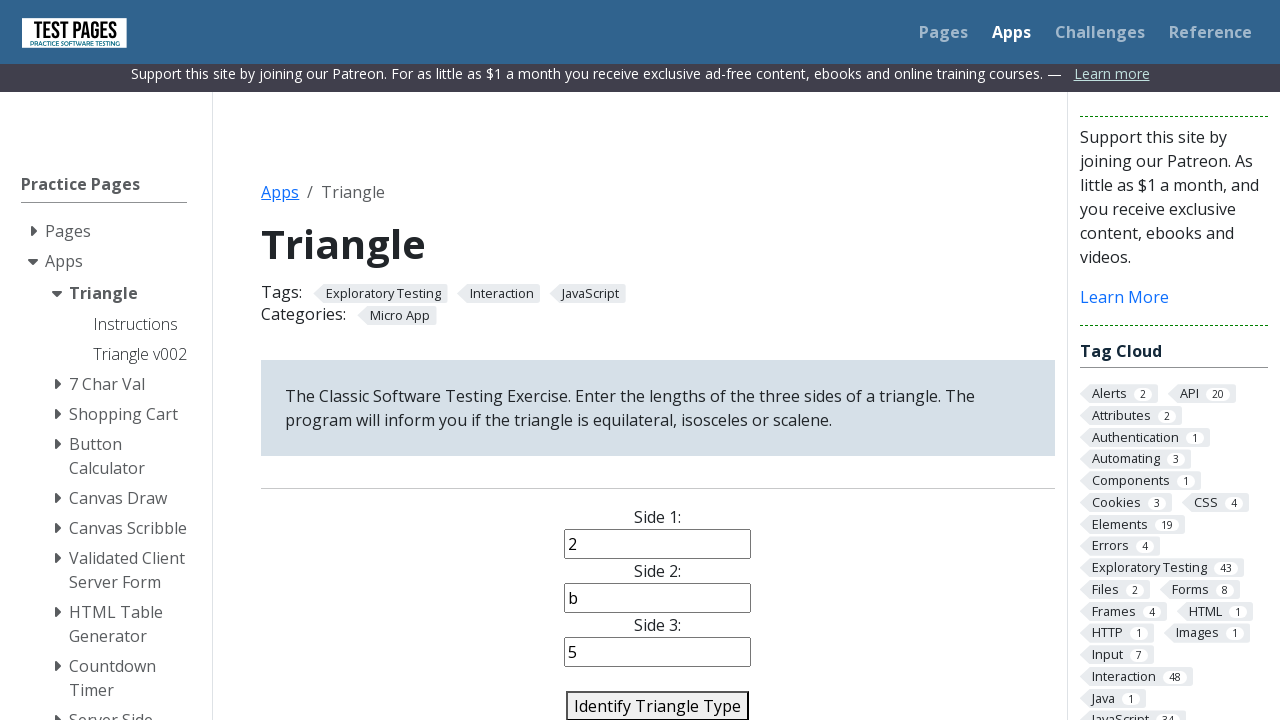